Solves a math problem by extracting a value from an image attribute, calculating the result, and submitting the answer along with checkbox selections

Starting URL: http://suninjuly.github.io/get_attribute.html

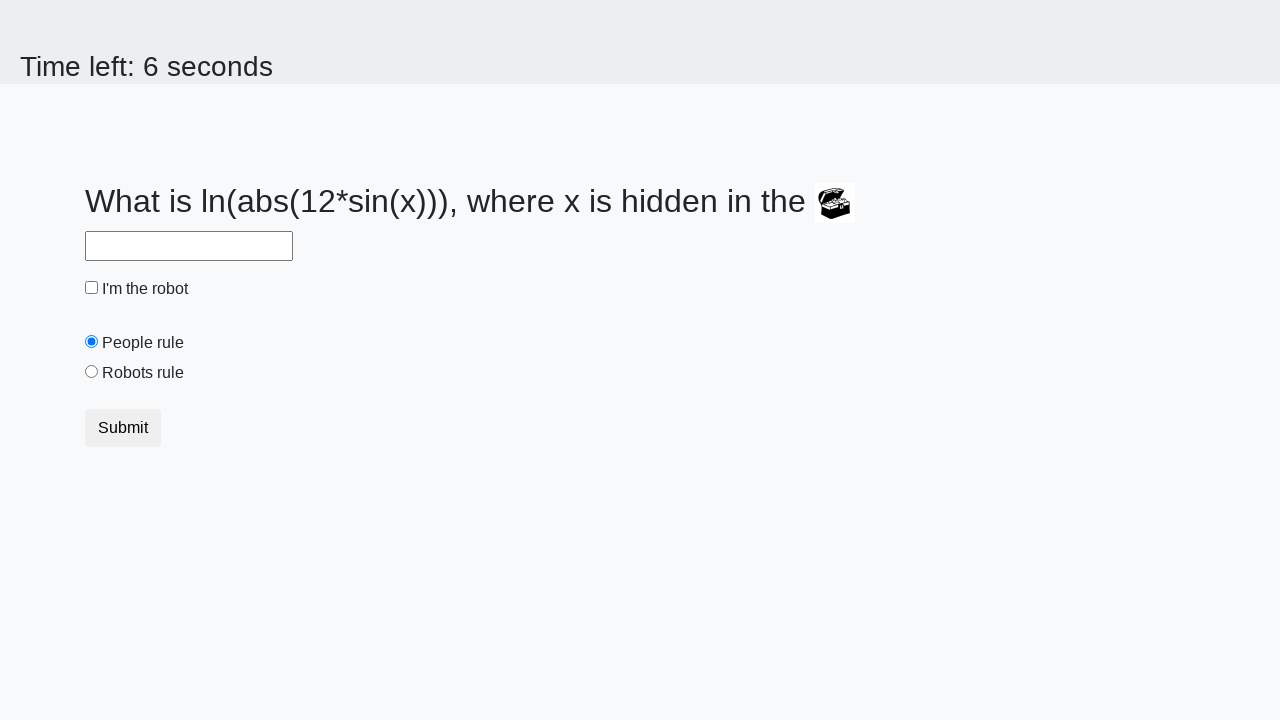

Located image element
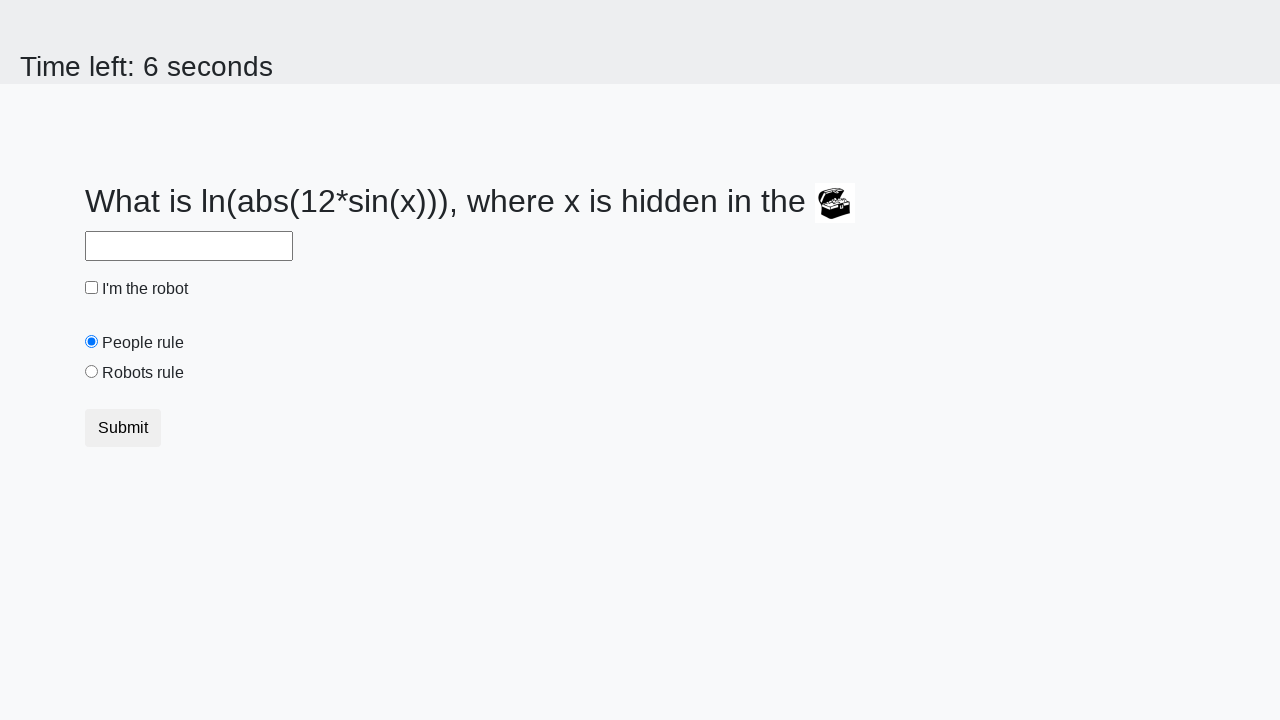

Extracted valuex attribute from image element
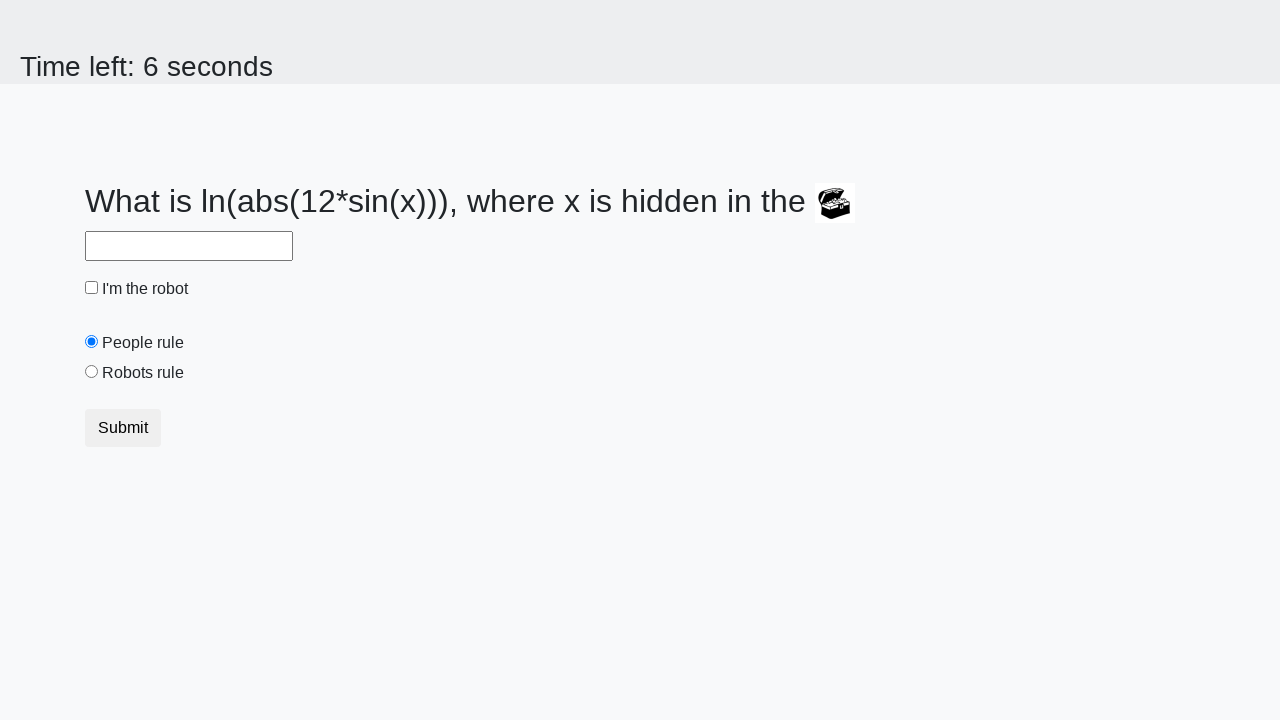

Calculated result using math formula: log(abs(12*sin(x)))
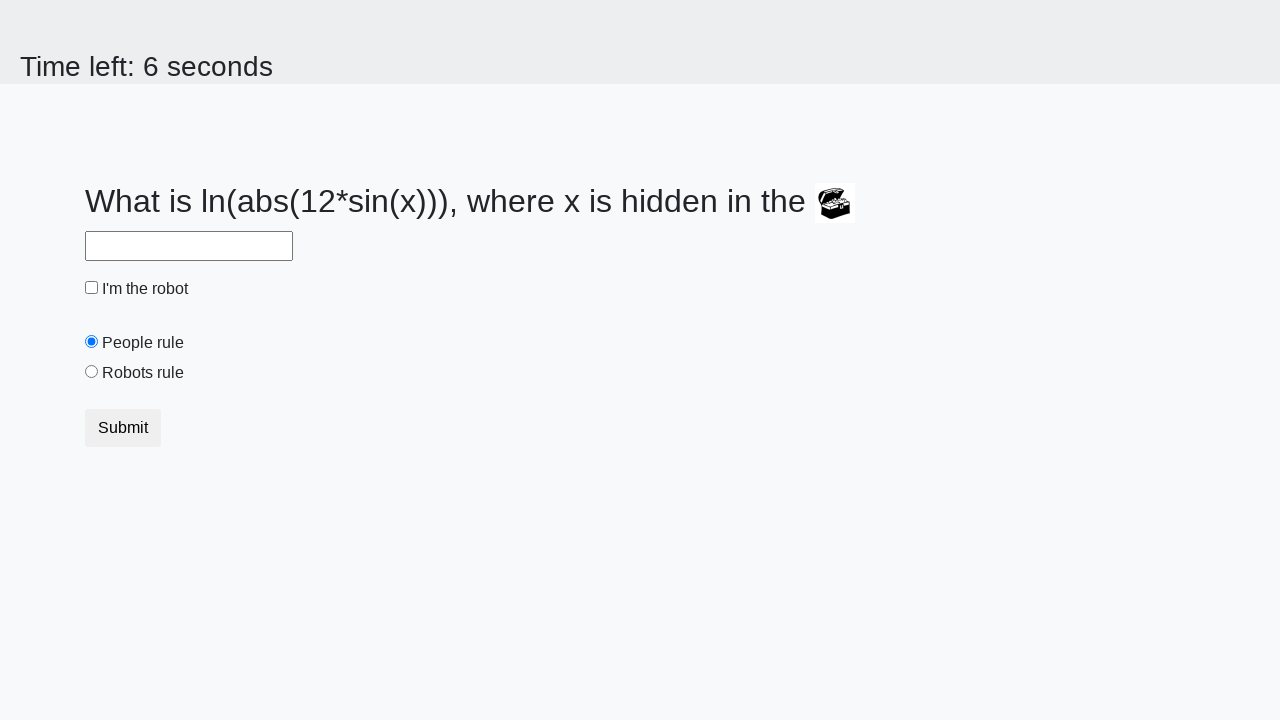

Filled answer field with calculated result on #answer
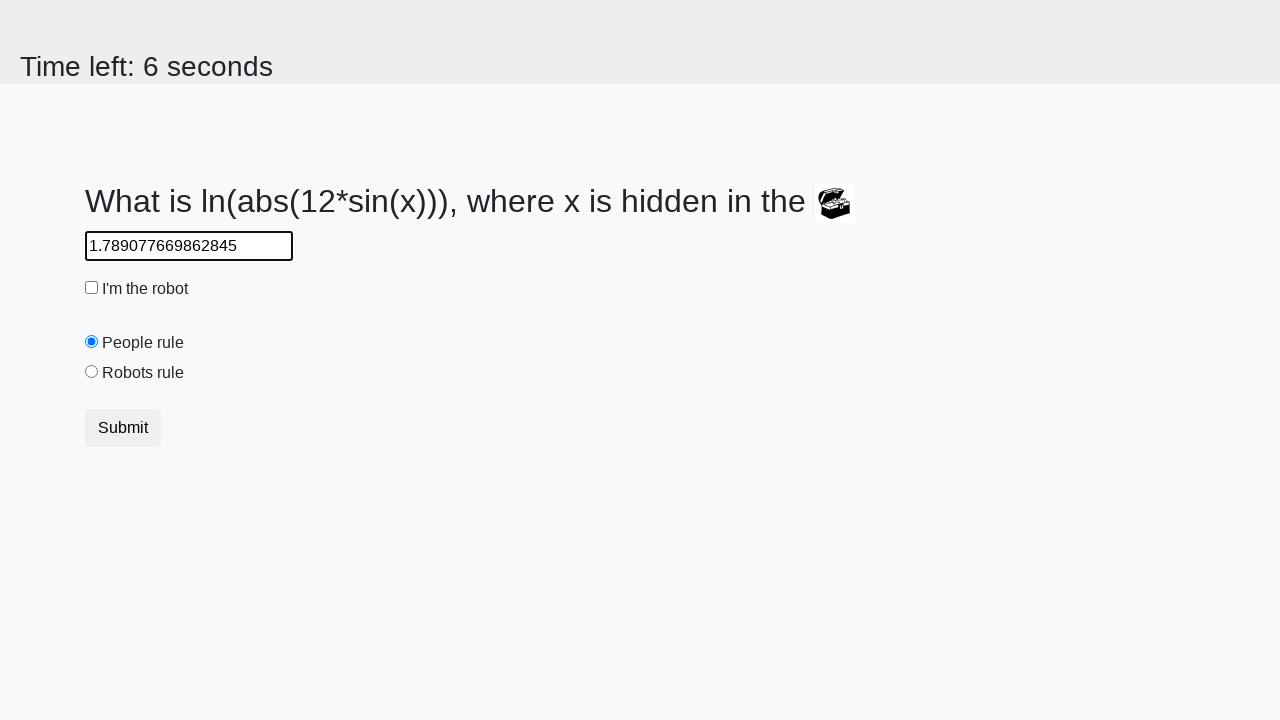

Clicked robot checkbox at (92, 288) on #robotCheckbox
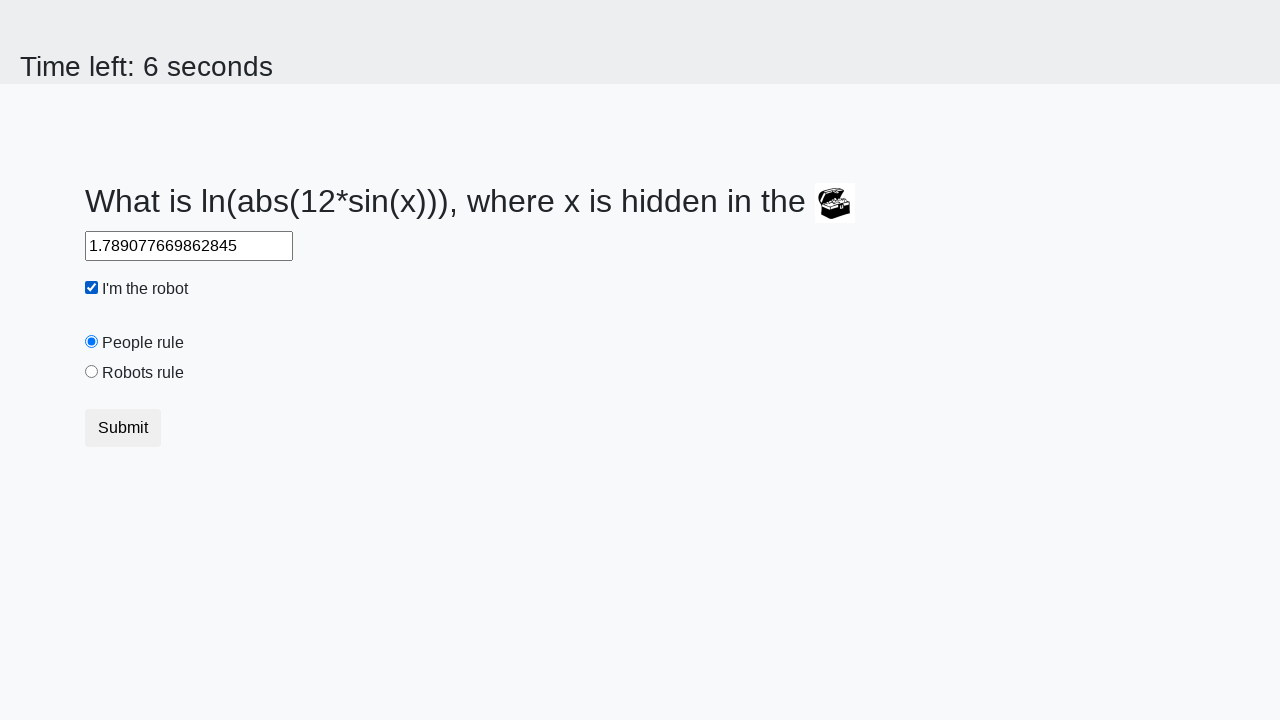

Clicked robots rule radio button at (92, 372) on #robotsRule
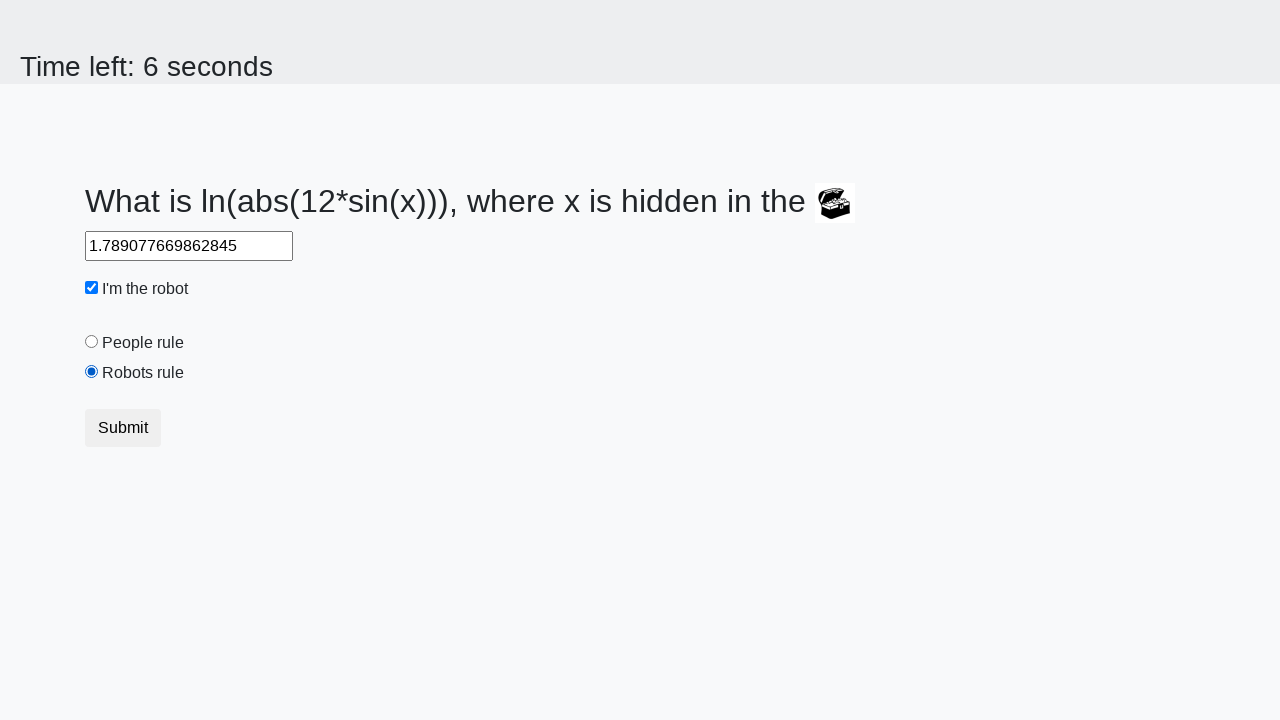

Clicked submit button to submit the form at (123, 428) on [type=submit]
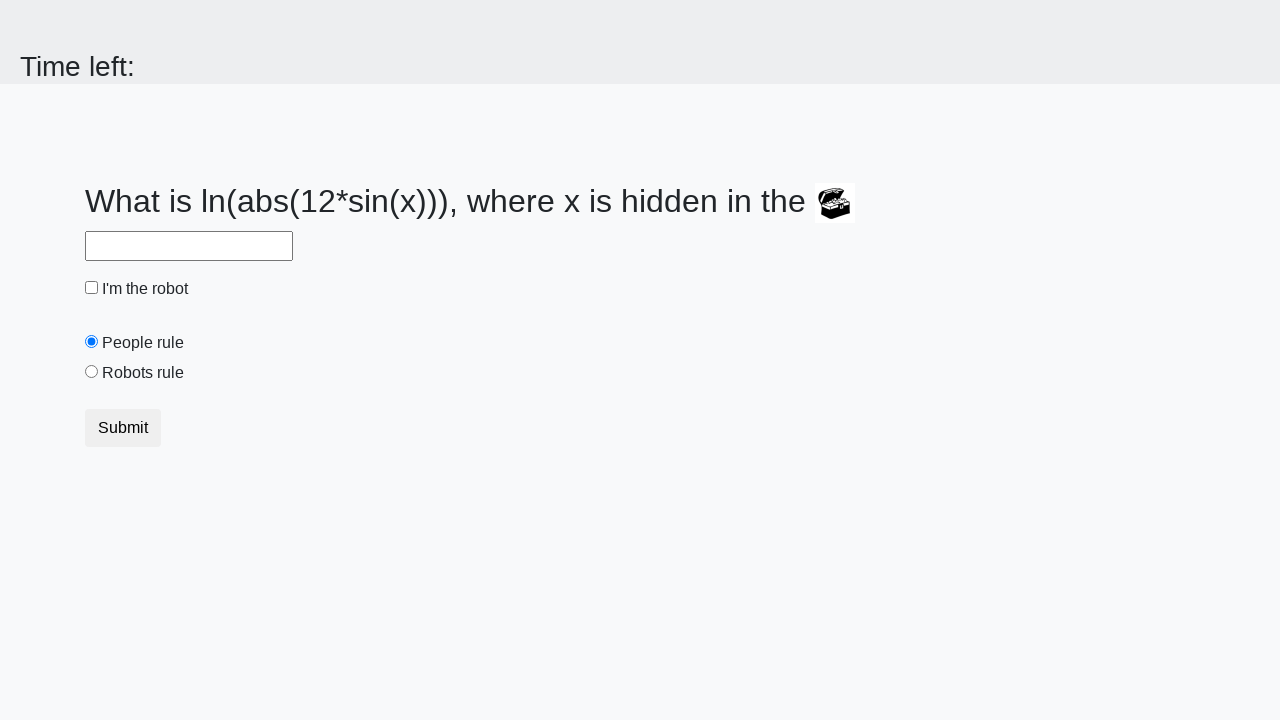

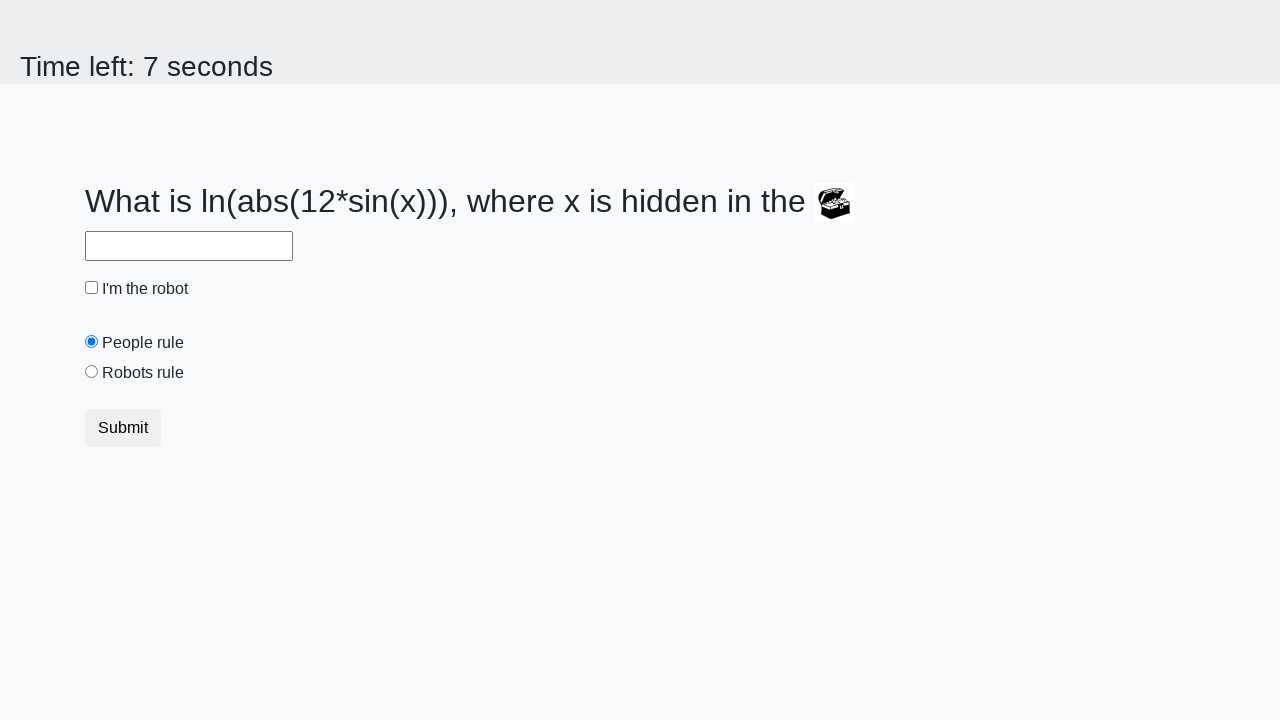